Tests form field manipulation and button double-click functionality by clearing a field, entering new data, and double-clicking a copy button

Starting URL: https://testautomationpractice.blogspot.com/

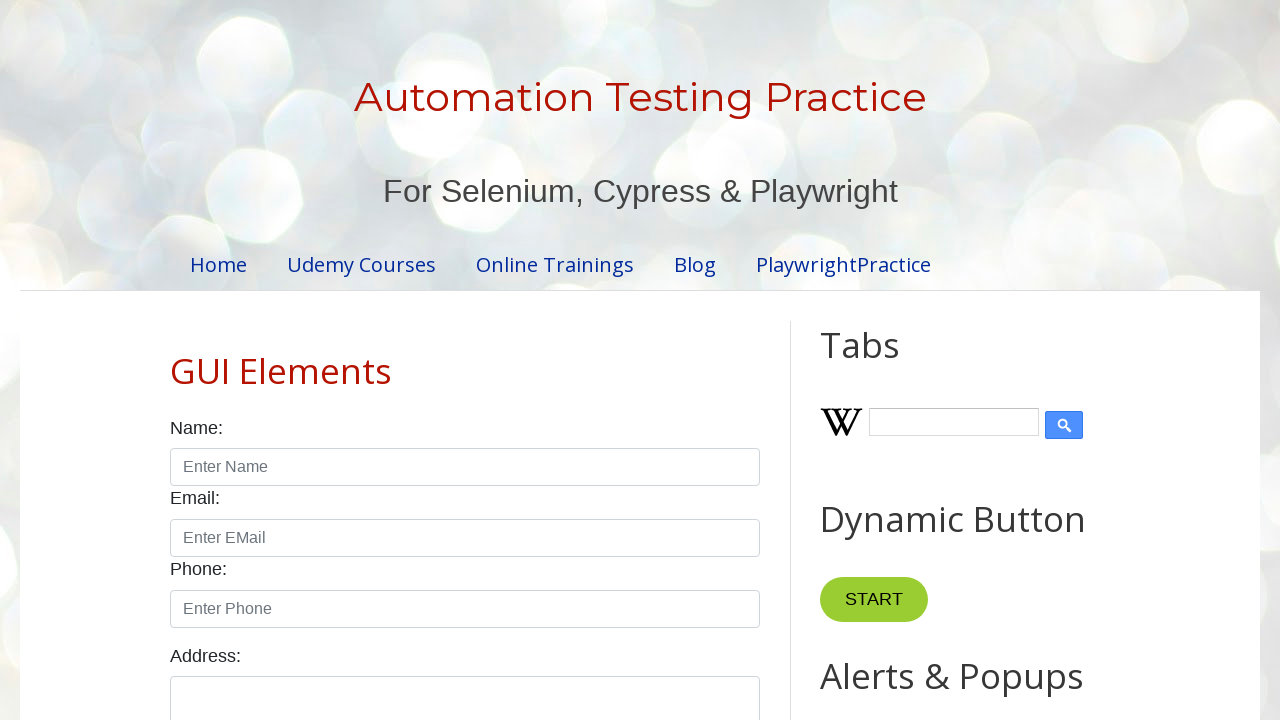

Cleared the first form field on (//input[@id='field1'])[1]
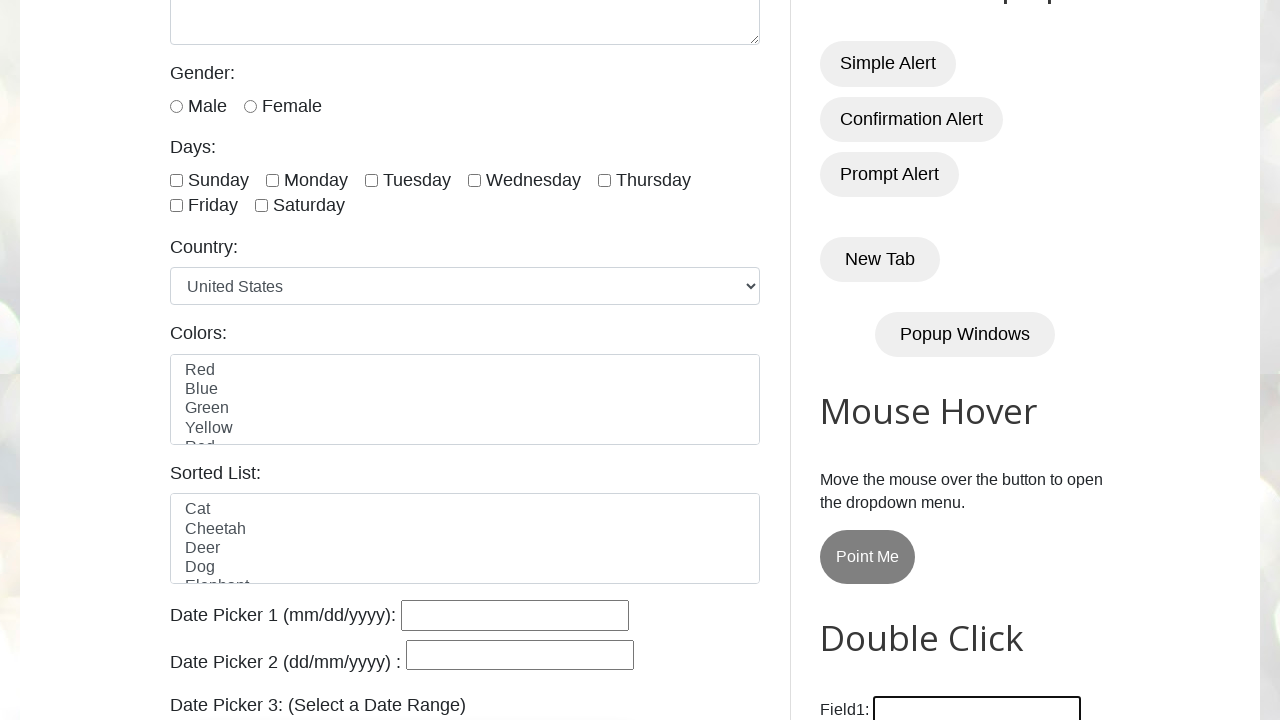

Filled the first form field with 'newData' on (//input[@id='field1'])[1]
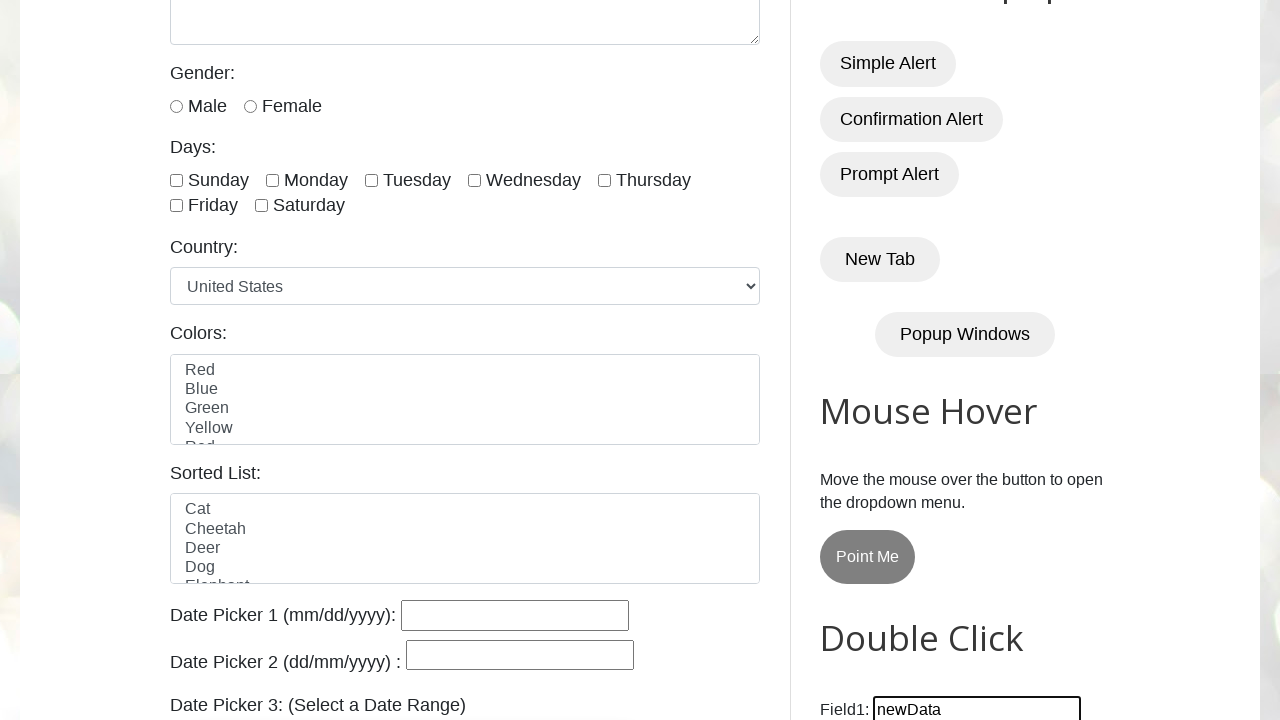

Double-clicked the copy button to trigger myFunction1() at (885, 360) on xpath=//button[@ondblclick='myFunction1()']
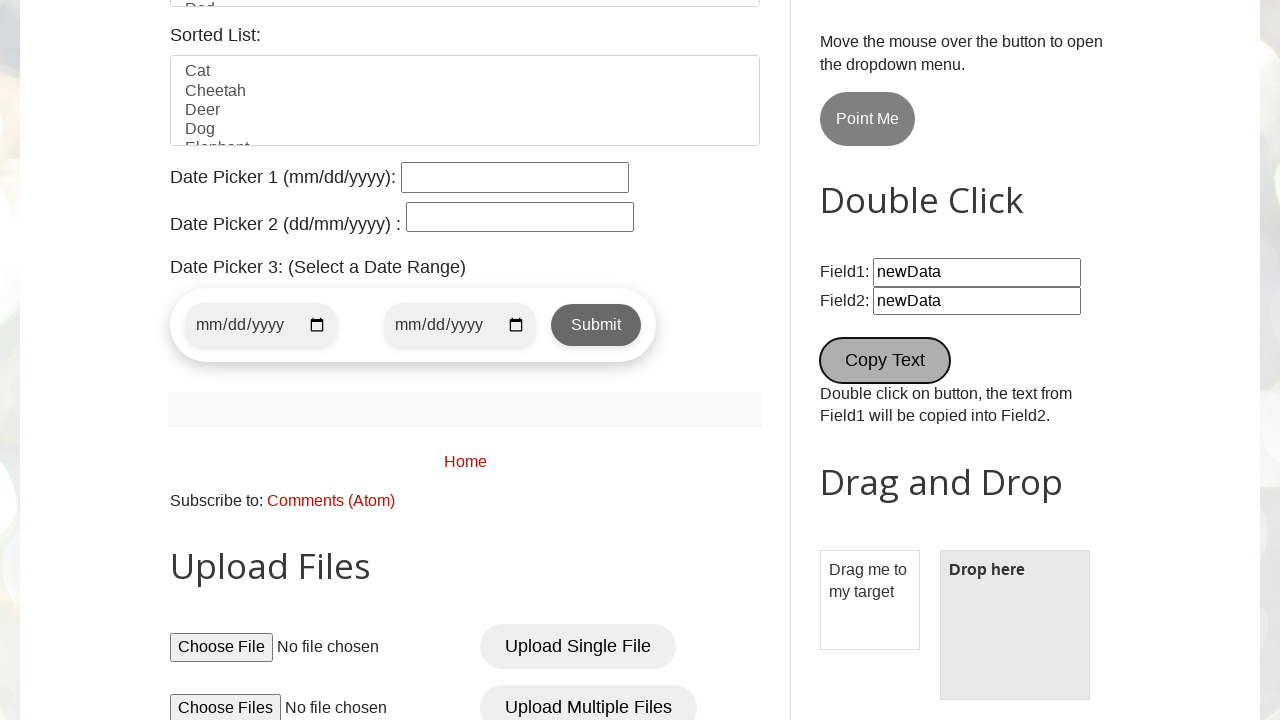

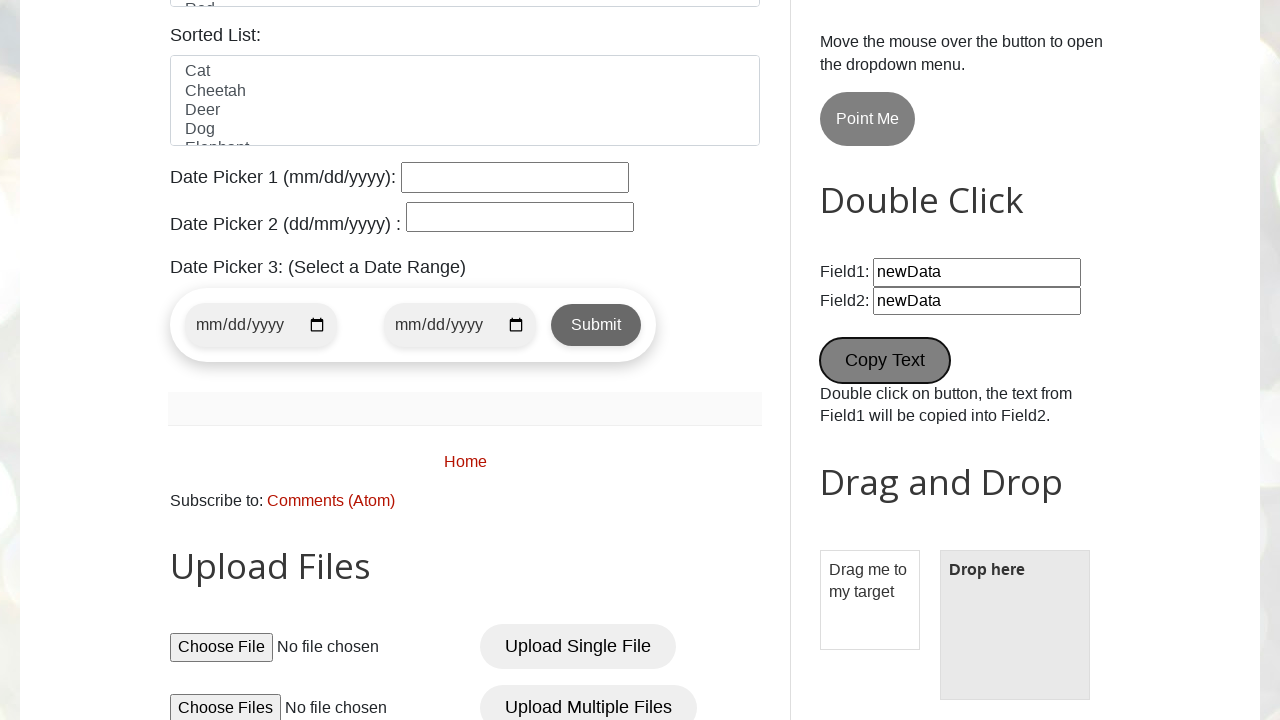